Clicks on Order food online in Delhi link

Starting URL: https://www.swiggy.com/

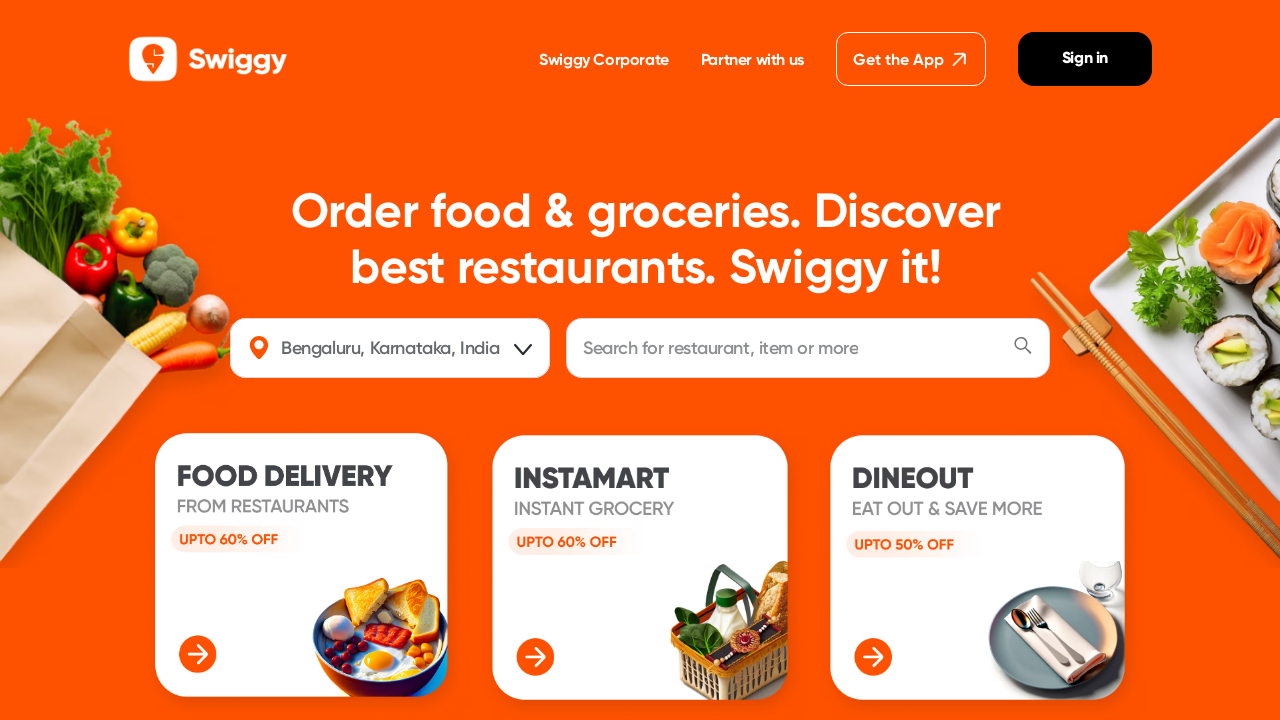

Clicked on 'Order food online in Delhi' link at (912, 360) on internal:role=link[name="Order food online in Delhi"i]
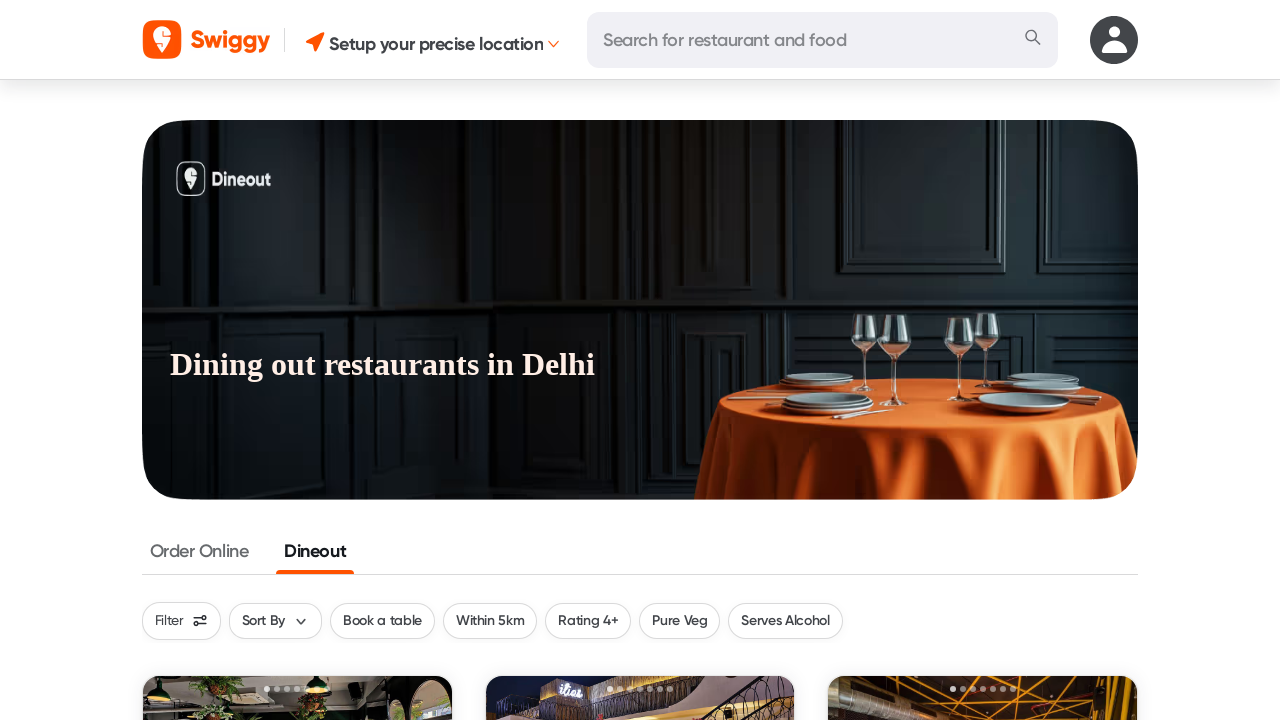

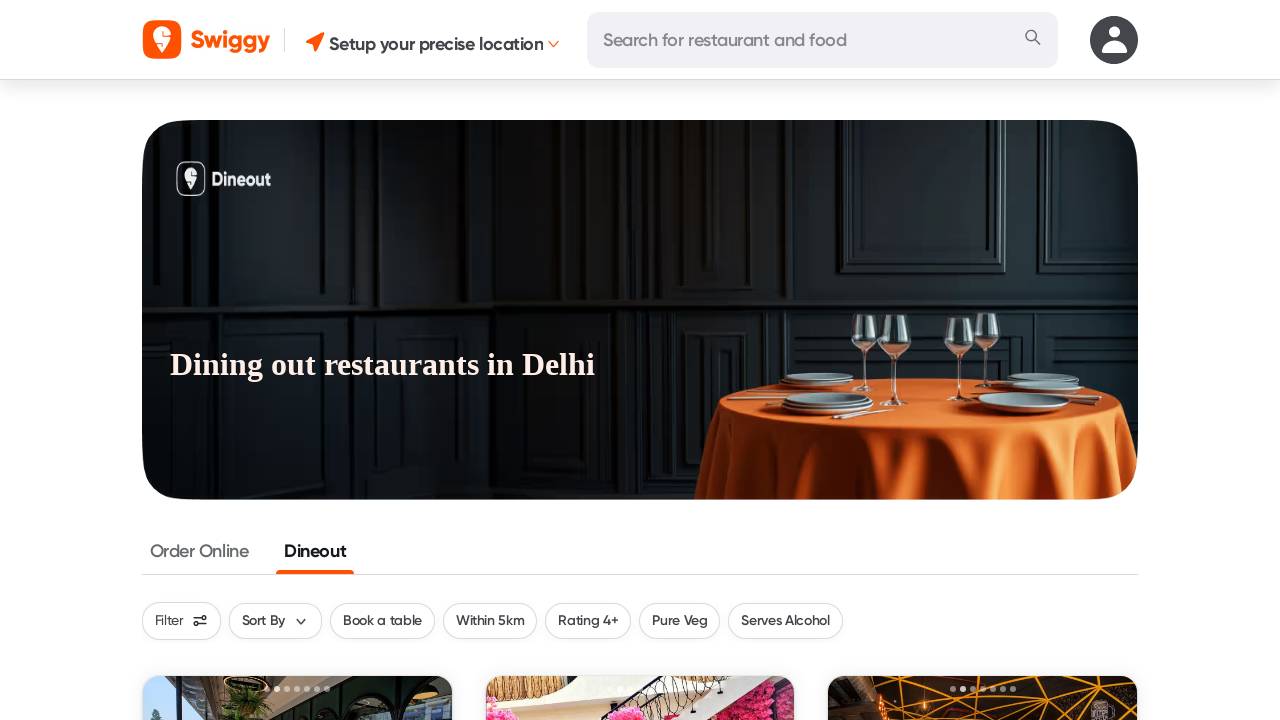